Navigates to Bell Integrator homepage and verifies the page title contains "Bell Integrator"

Starting URL: https://bellintegrator.ru/

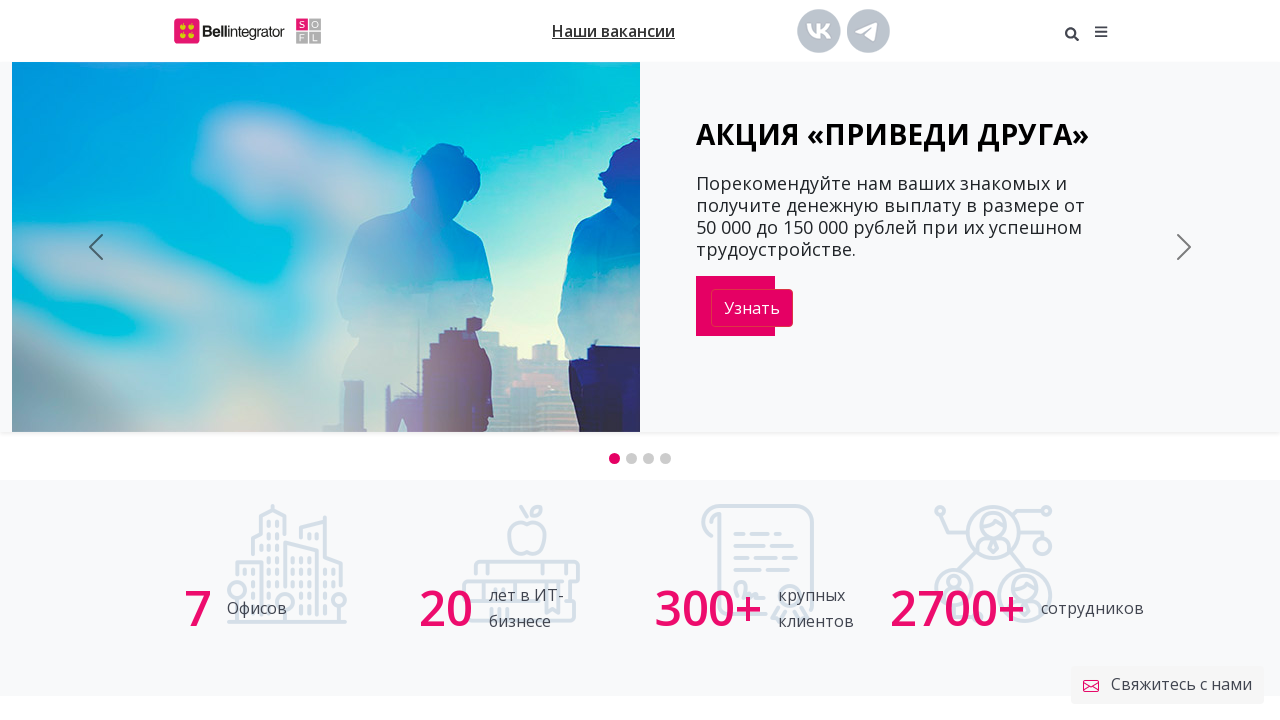

Waited for page to load with domcontentloaded state
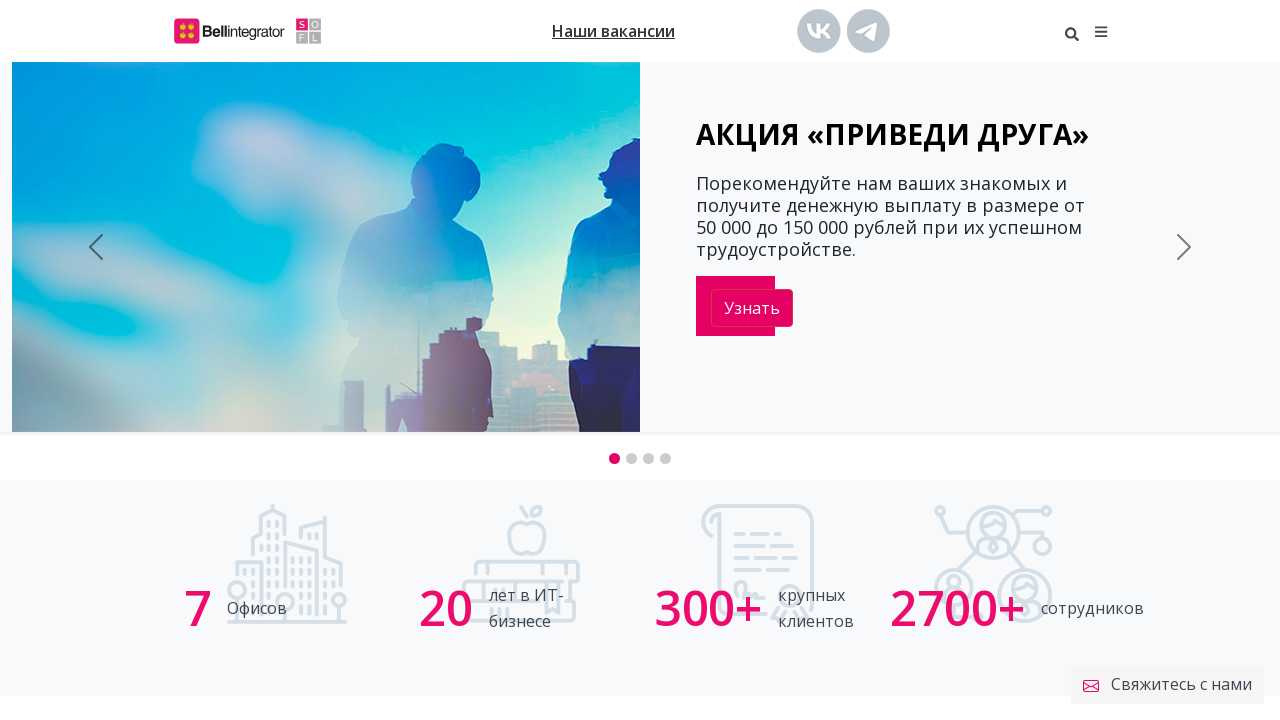

Retrieved page title: Разработка цифровых сервисов | Bell Integrator
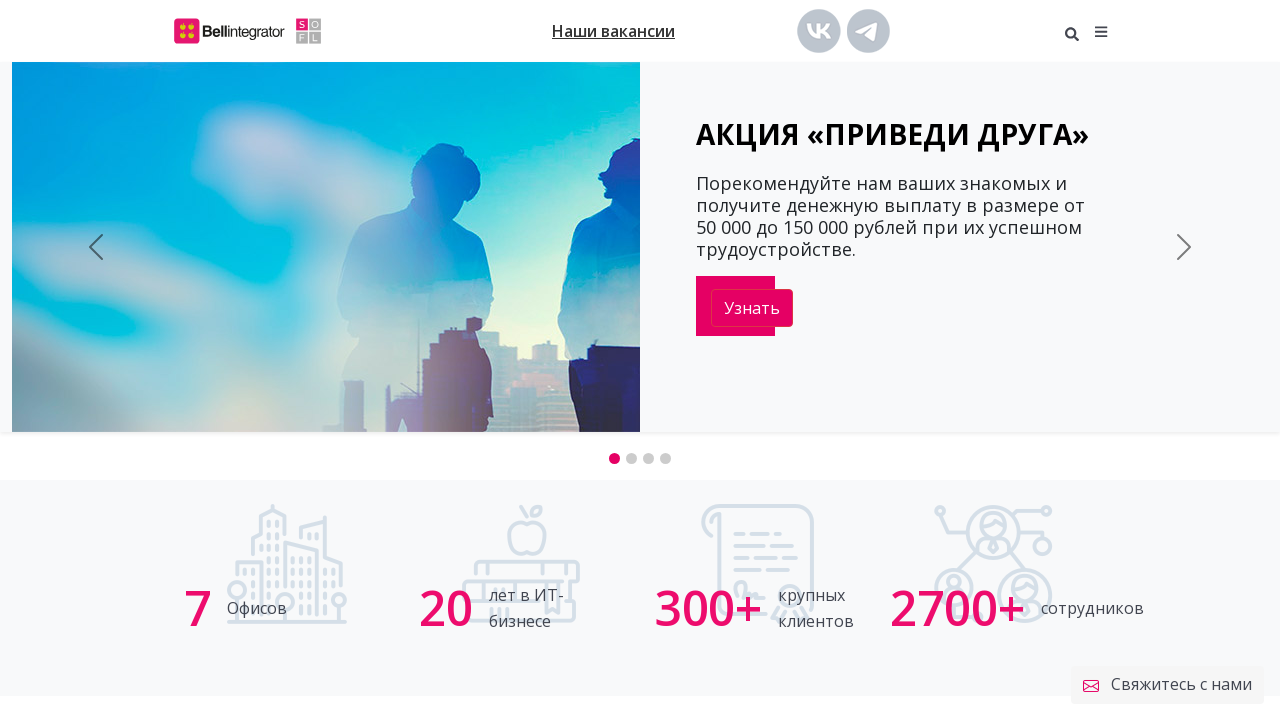

Verified page title contains 'Bell Integrator'
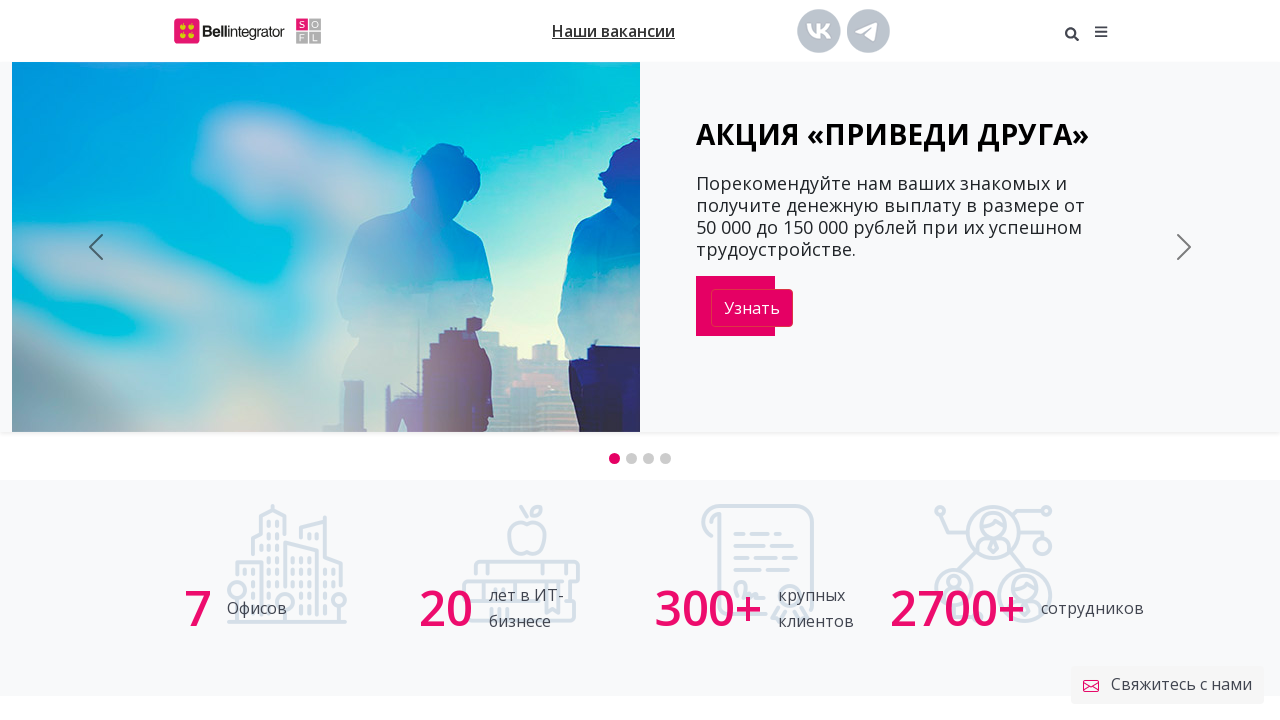

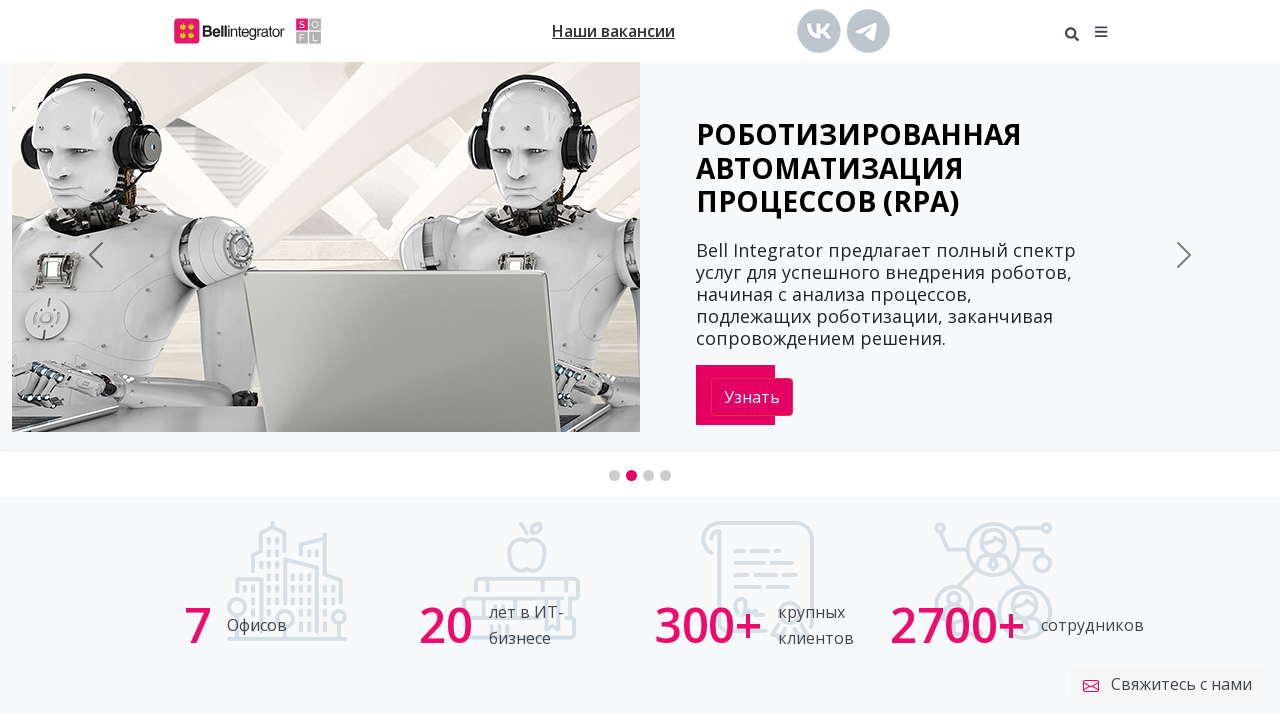